Navigates to a user profile page on Youla.ru marketplace and waits for the page to load.

Starting URL: https://youla.ru/user/5a81fe12f235023e6447afc4/

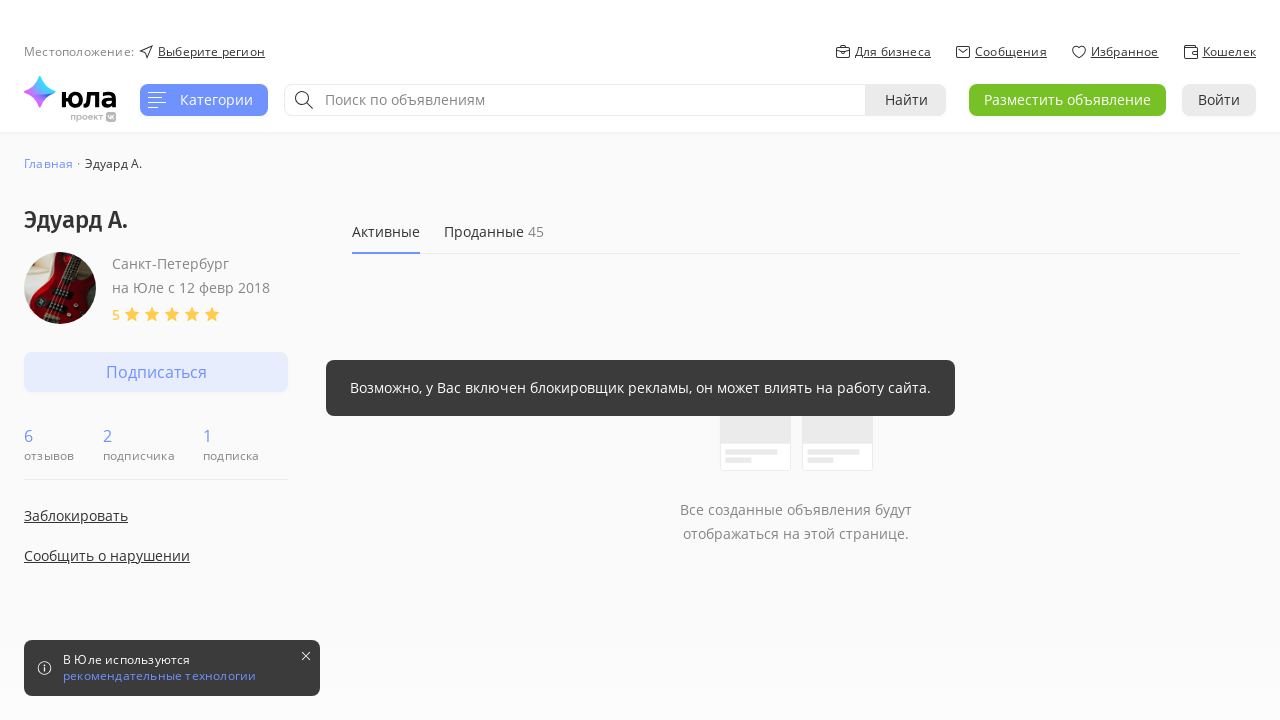

Waited for user profile page to load (domcontentloaded state)
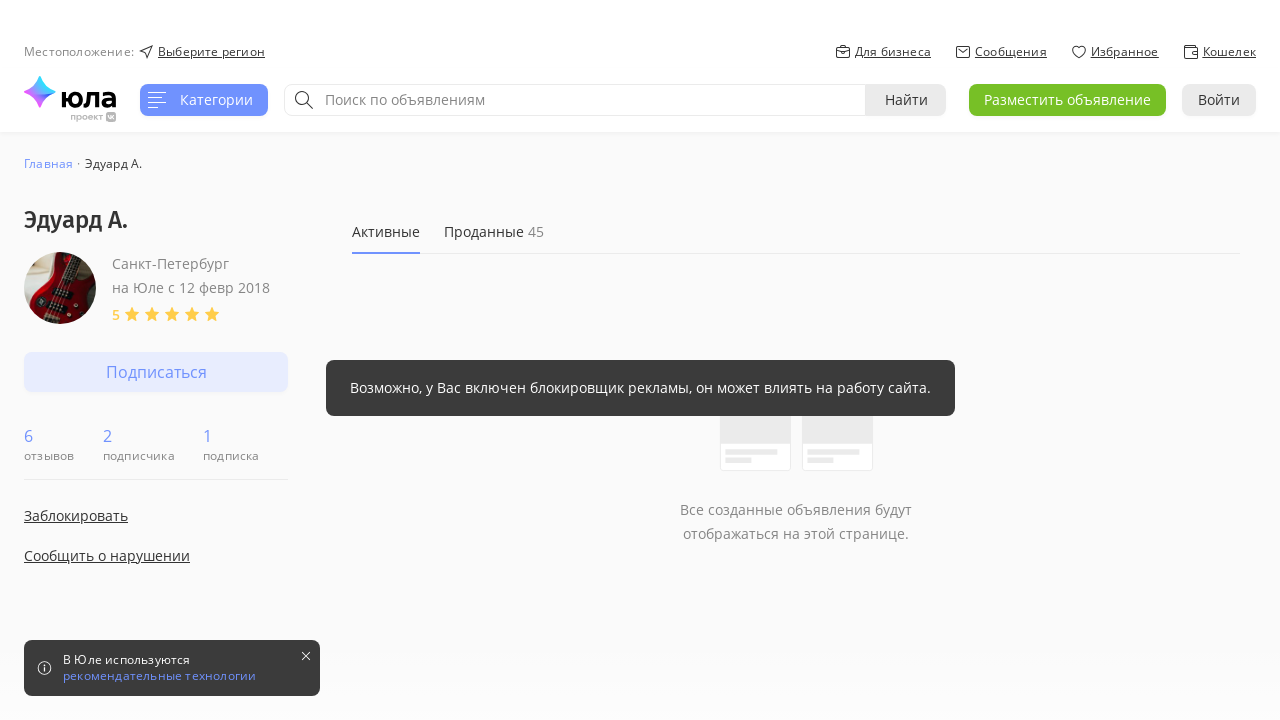

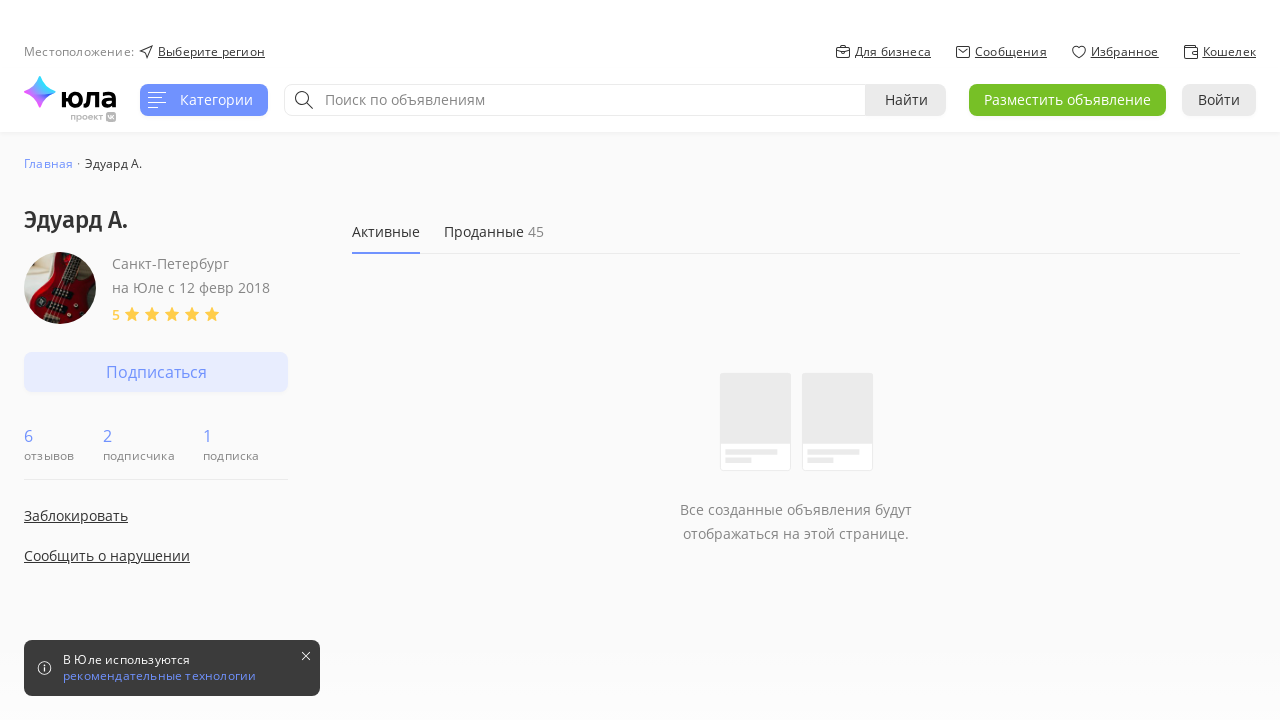